Tests page scrolling functionality by scrolling down the page in increments and then scrolling back up to the top

Starting URL: https://www.actimind.com/

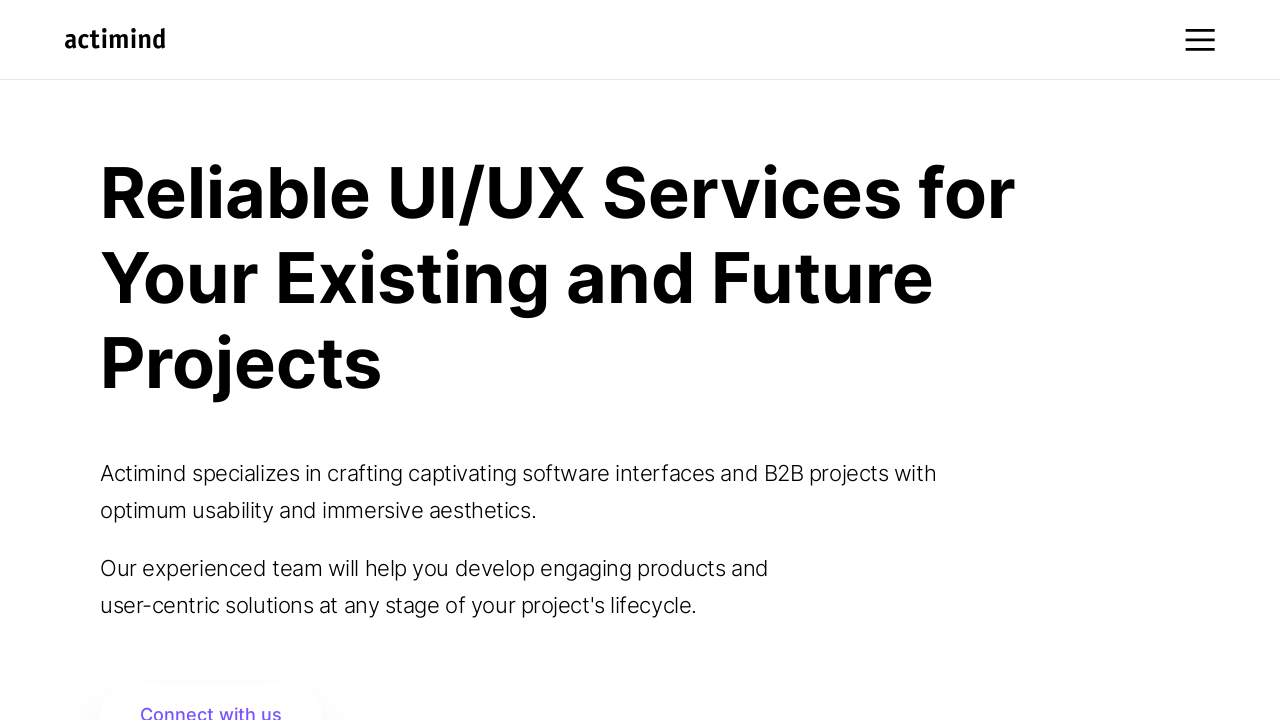

Scrolled down 300 pixels (increment 1/5)
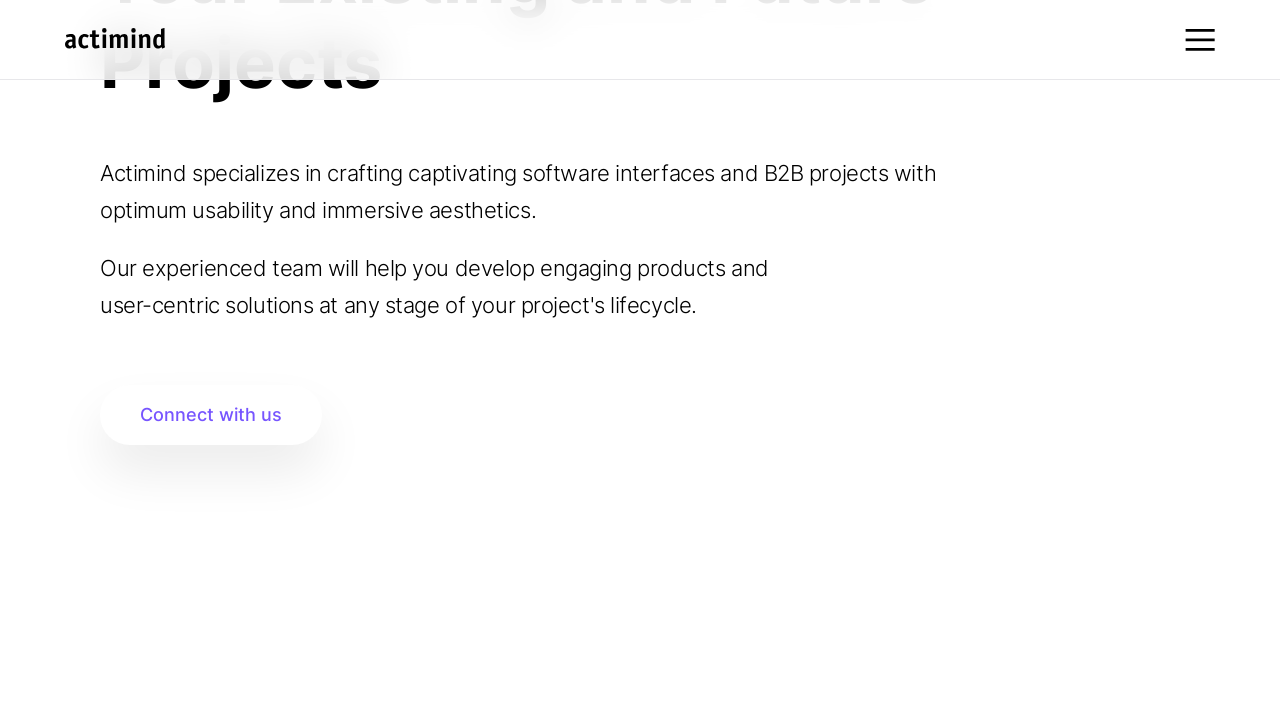

Waited 1 second after scroll down (increment 1/5)
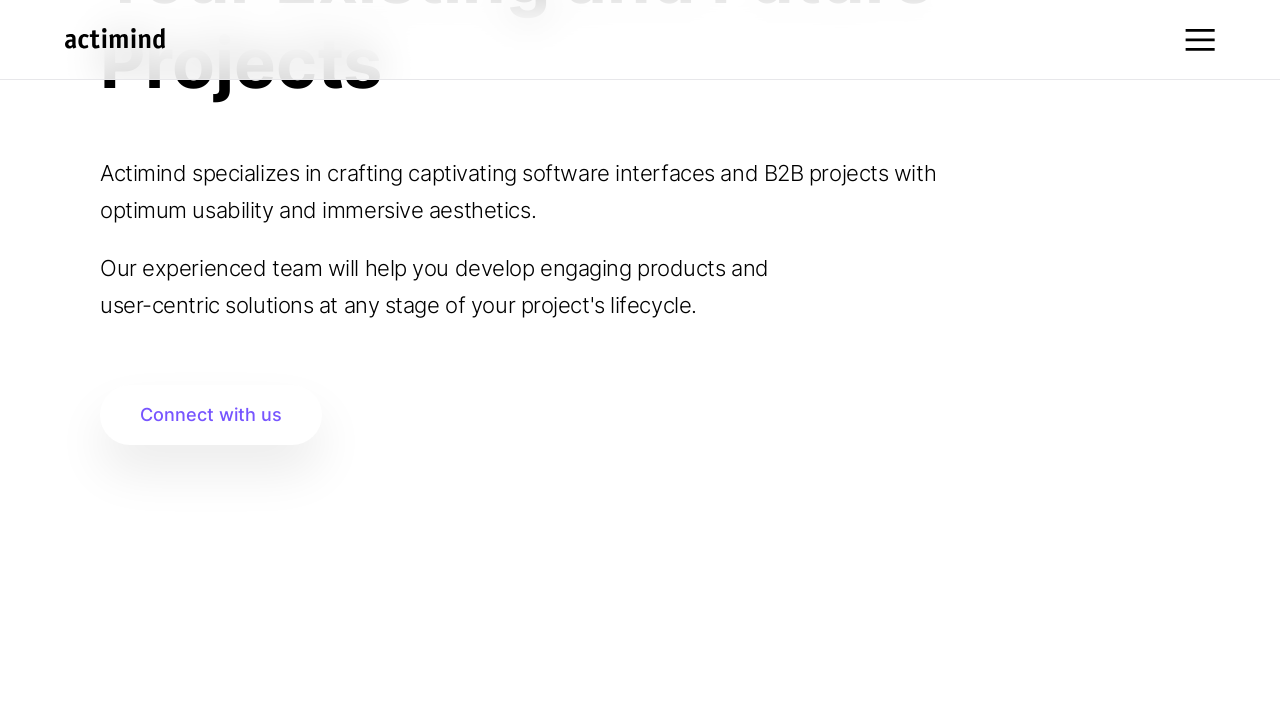

Scrolled down 300 pixels (increment 2/5)
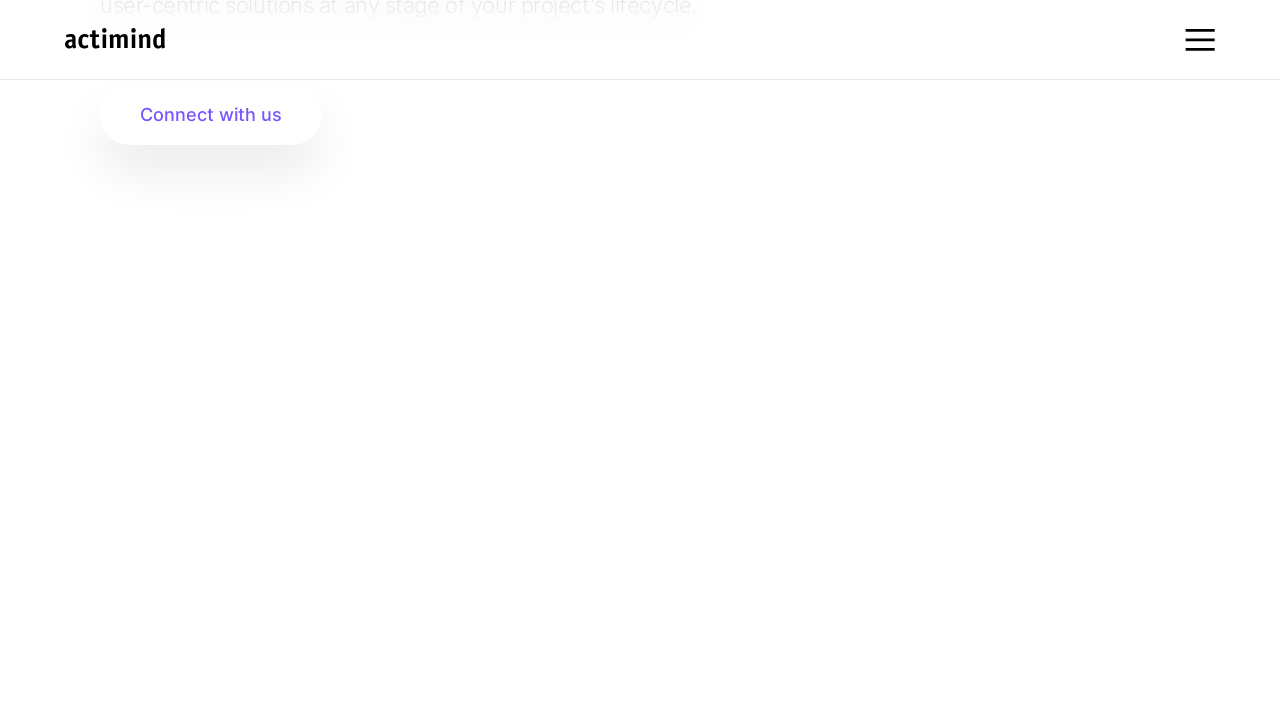

Waited 1 second after scroll down (increment 2/5)
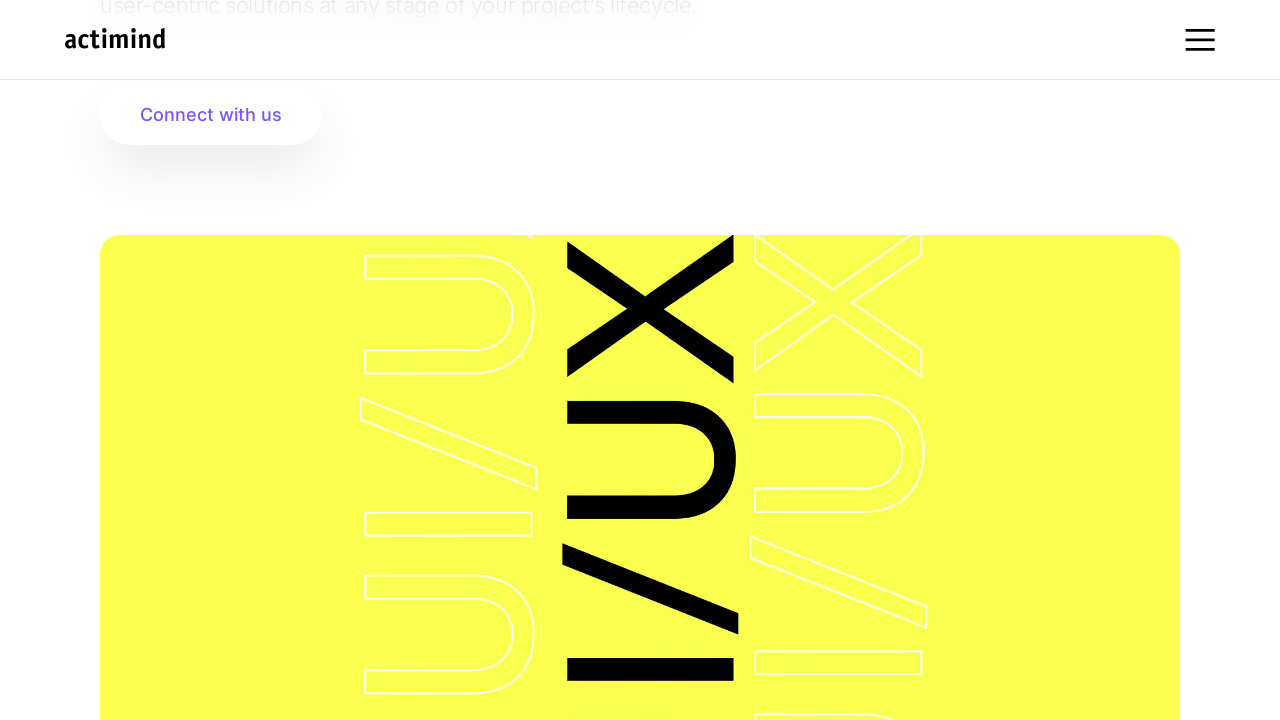

Scrolled down 300 pixels (increment 3/5)
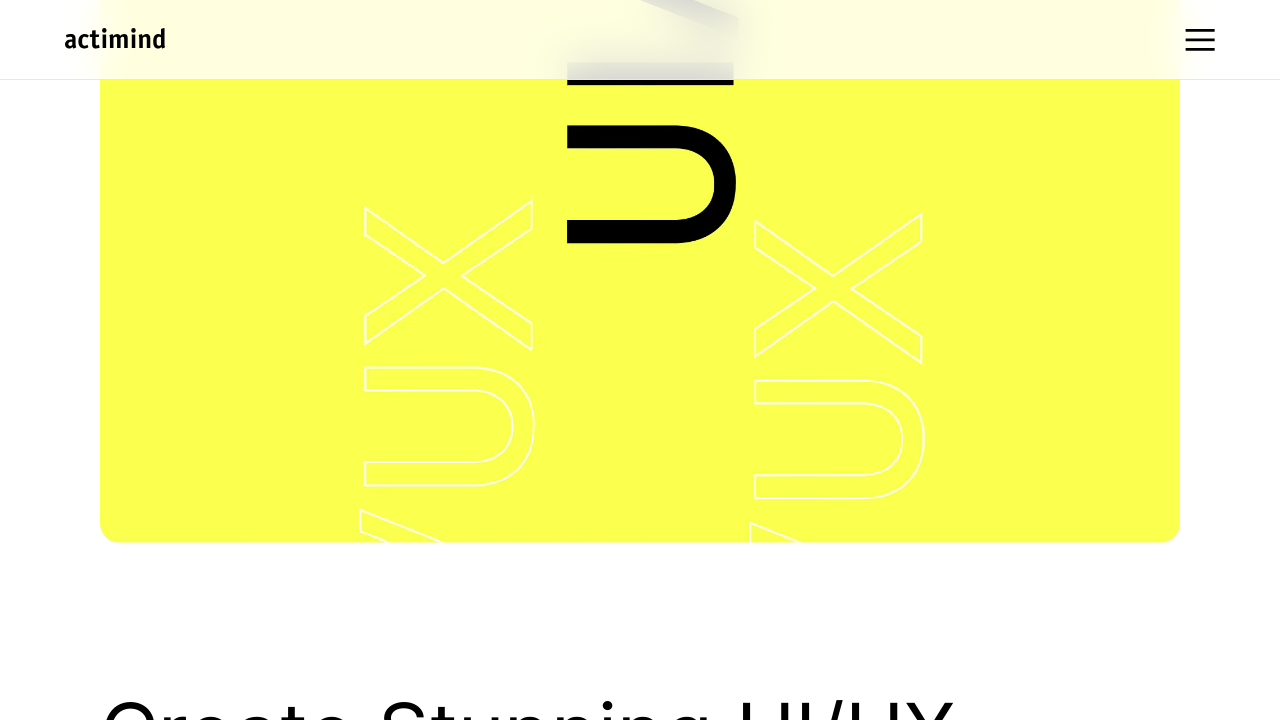

Waited 1 second after scroll down (increment 3/5)
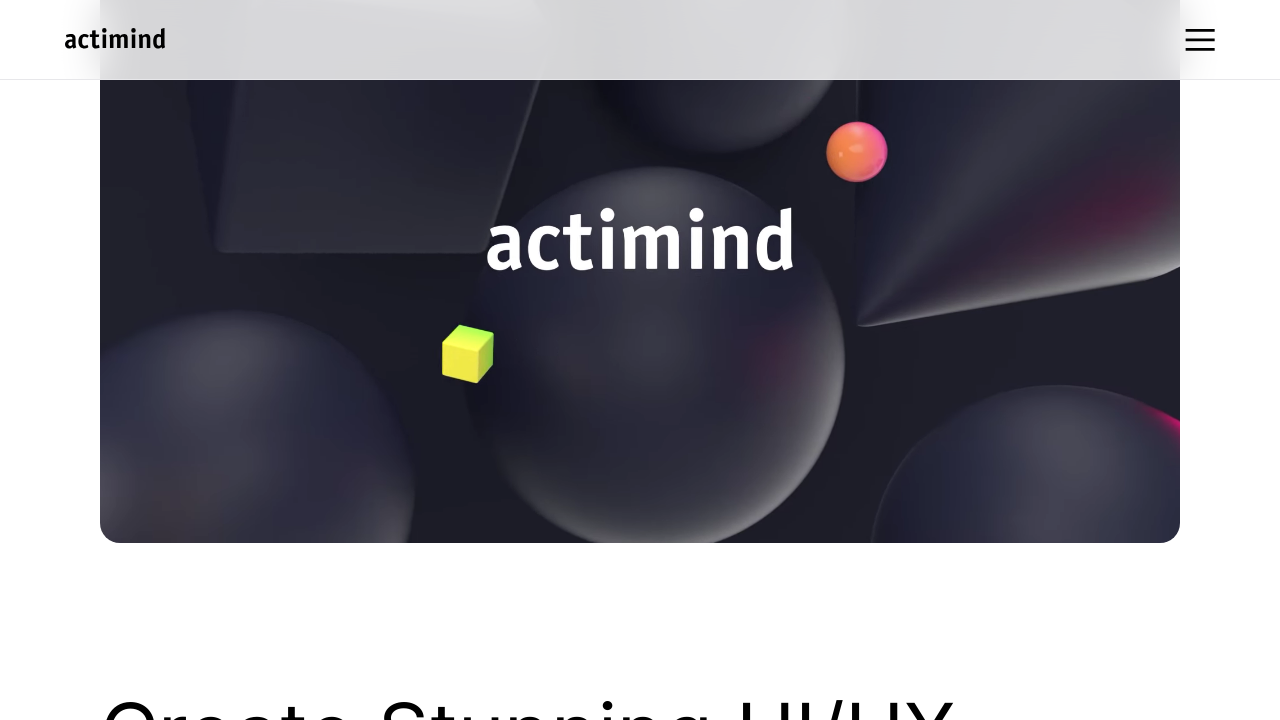

Scrolled down 300 pixels (increment 4/5)
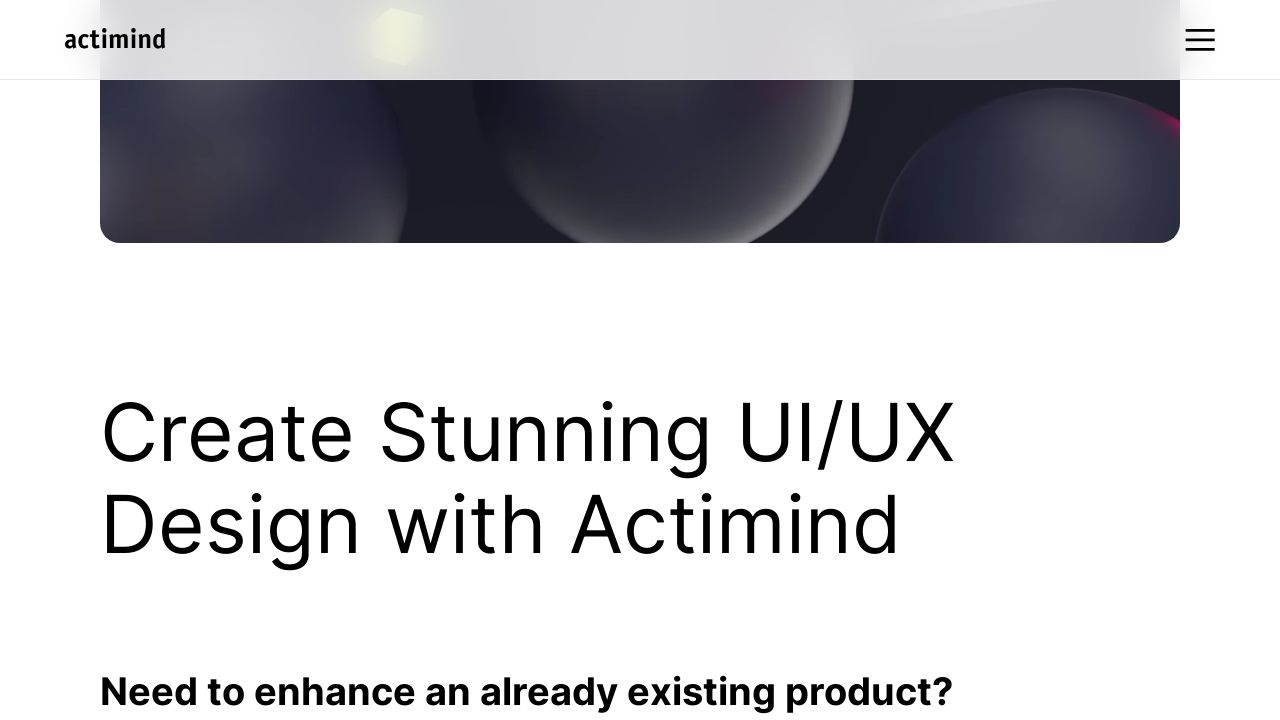

Waited 1 second after scroll down (increment 4/5)
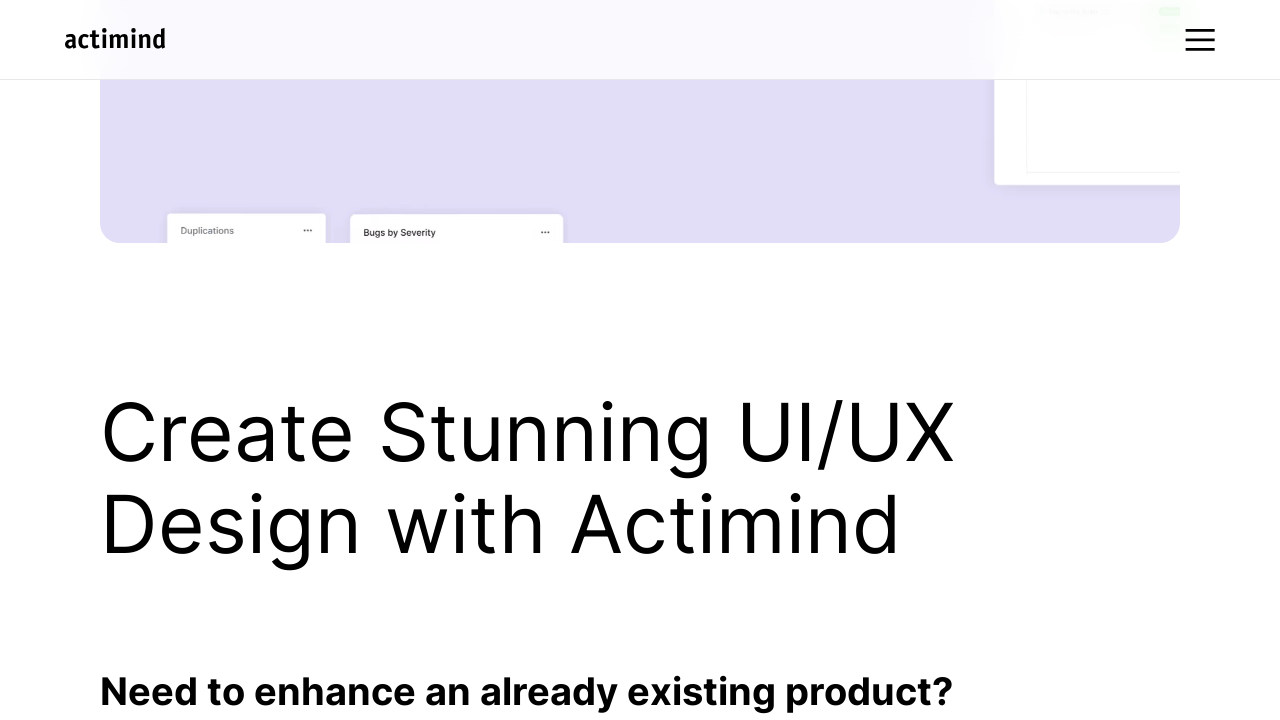

Scrolled down 300 pixels (increment 5/5)
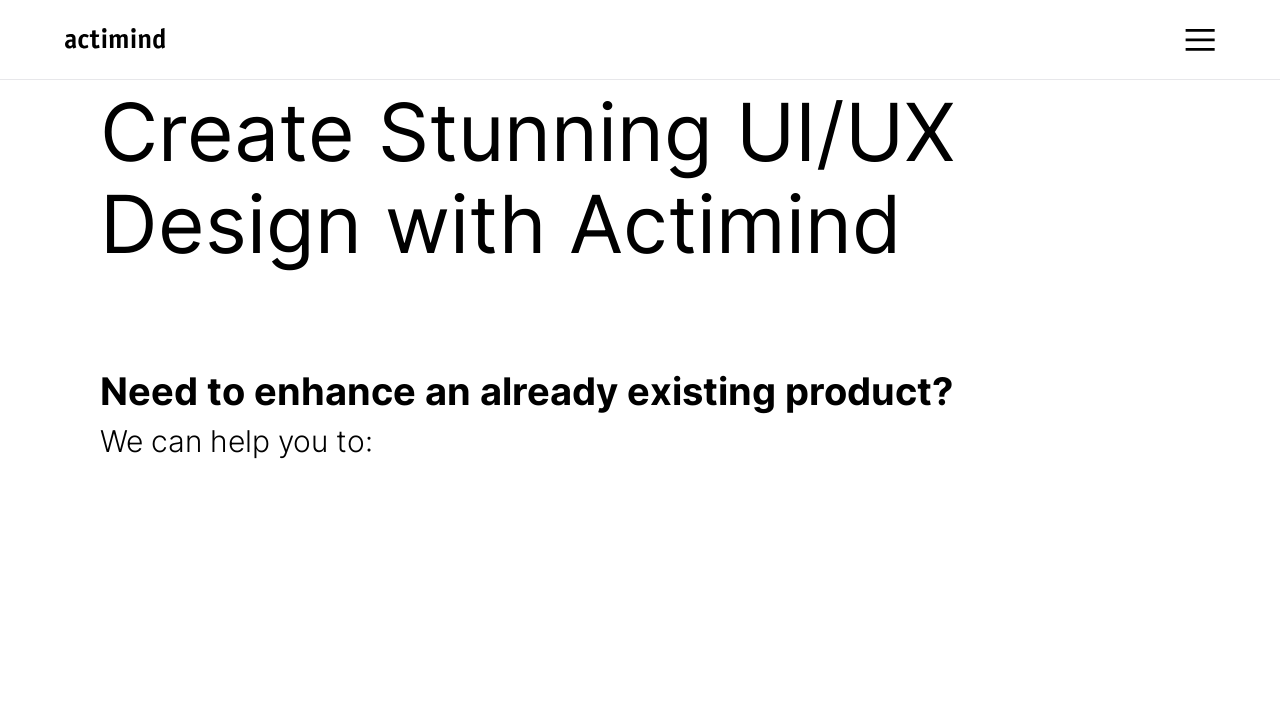

Waited 1 second after scroll down (increment 5/5)
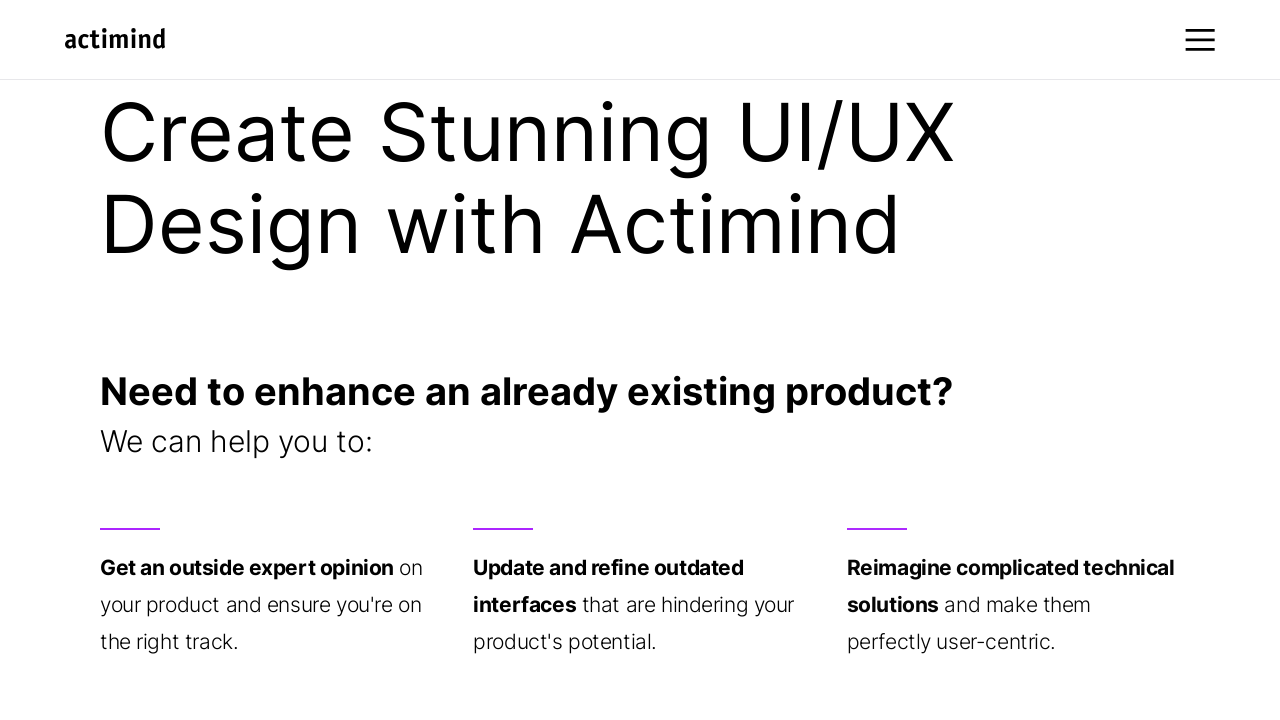

Scrolled up 300 pixels (increment 1/5)
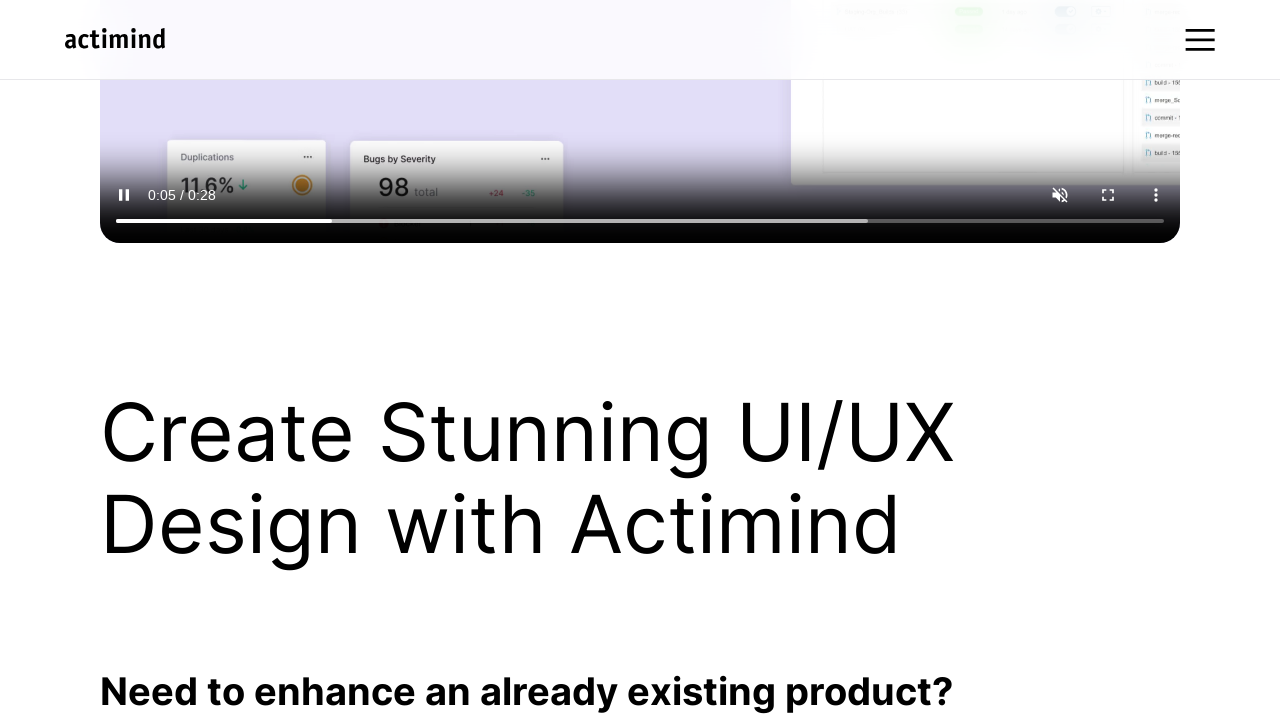

Waited 1 second after scroll up (increment 1/5)
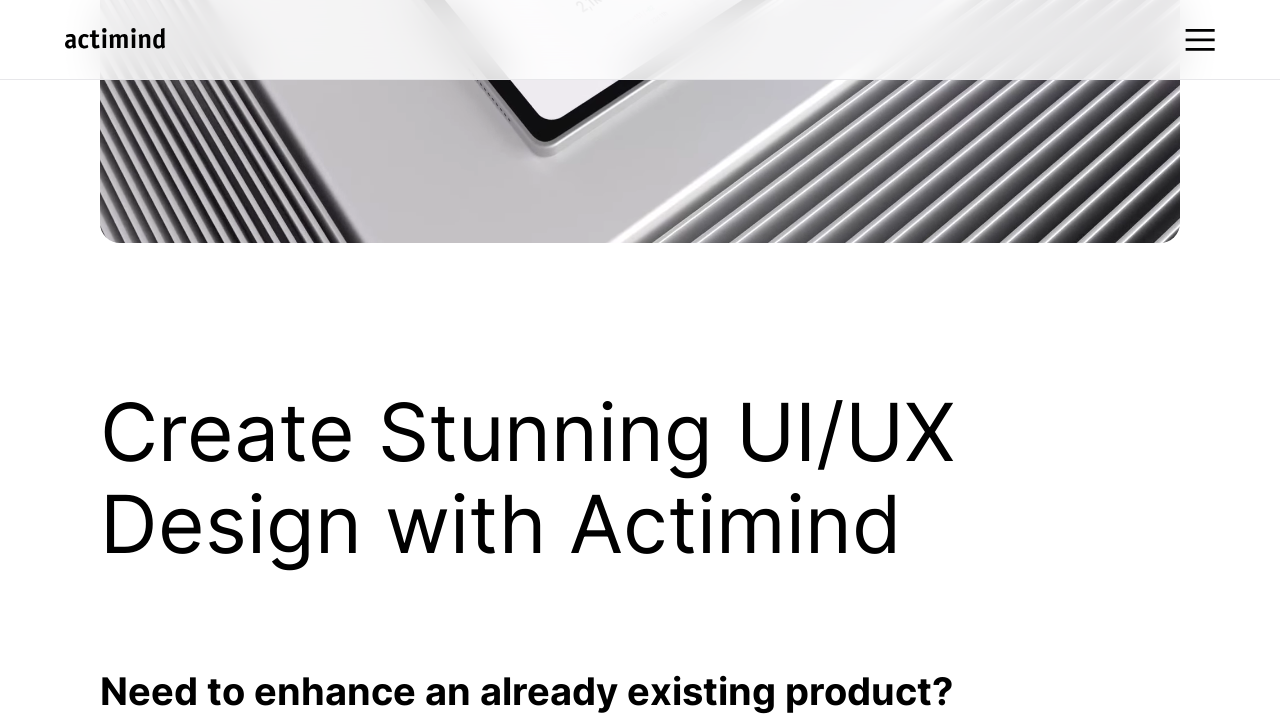

Scrolled up 300 pixels (increment 2/5)
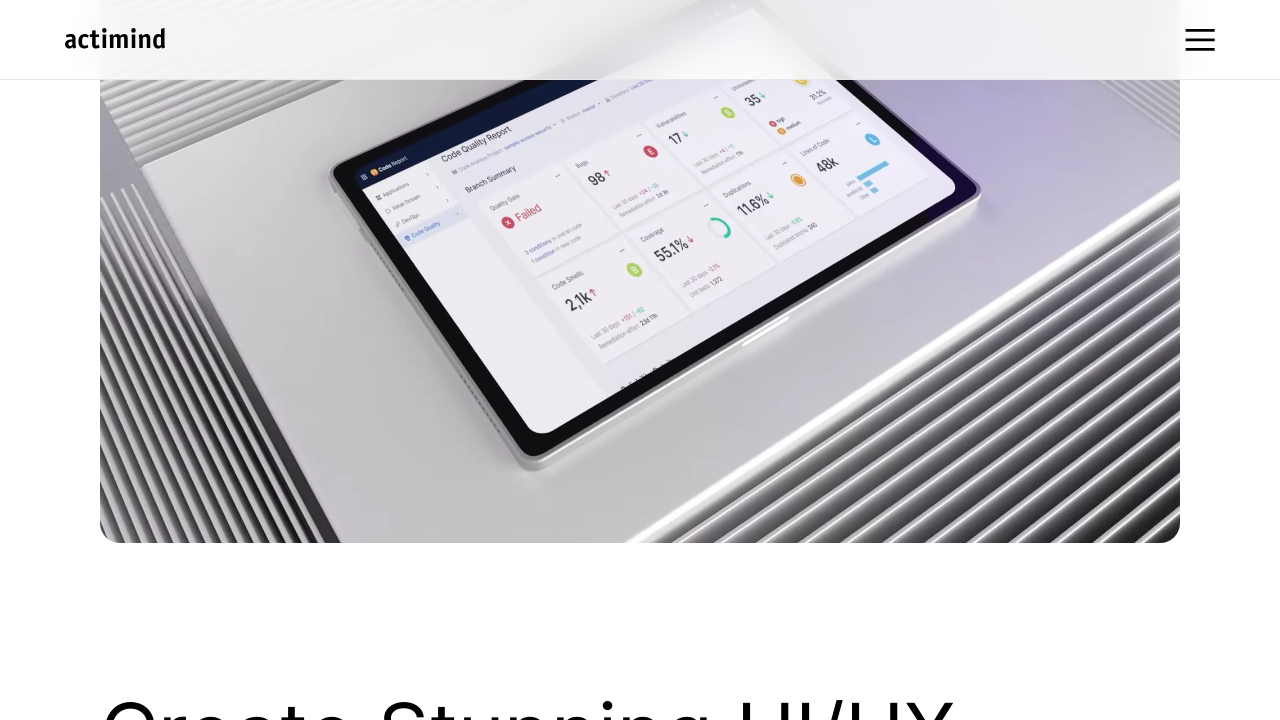

Waited 1 second after scroll up (increment 2/5)
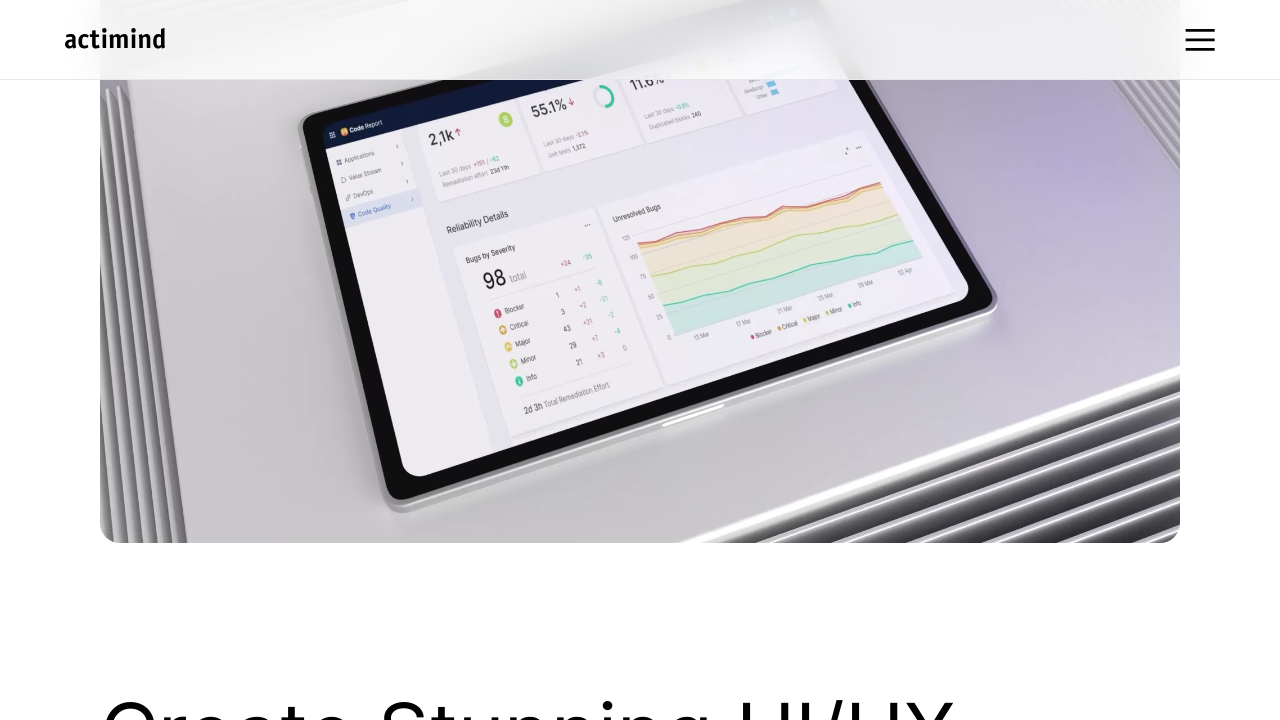

Scrolled up 300 pixels (increment 3/5)
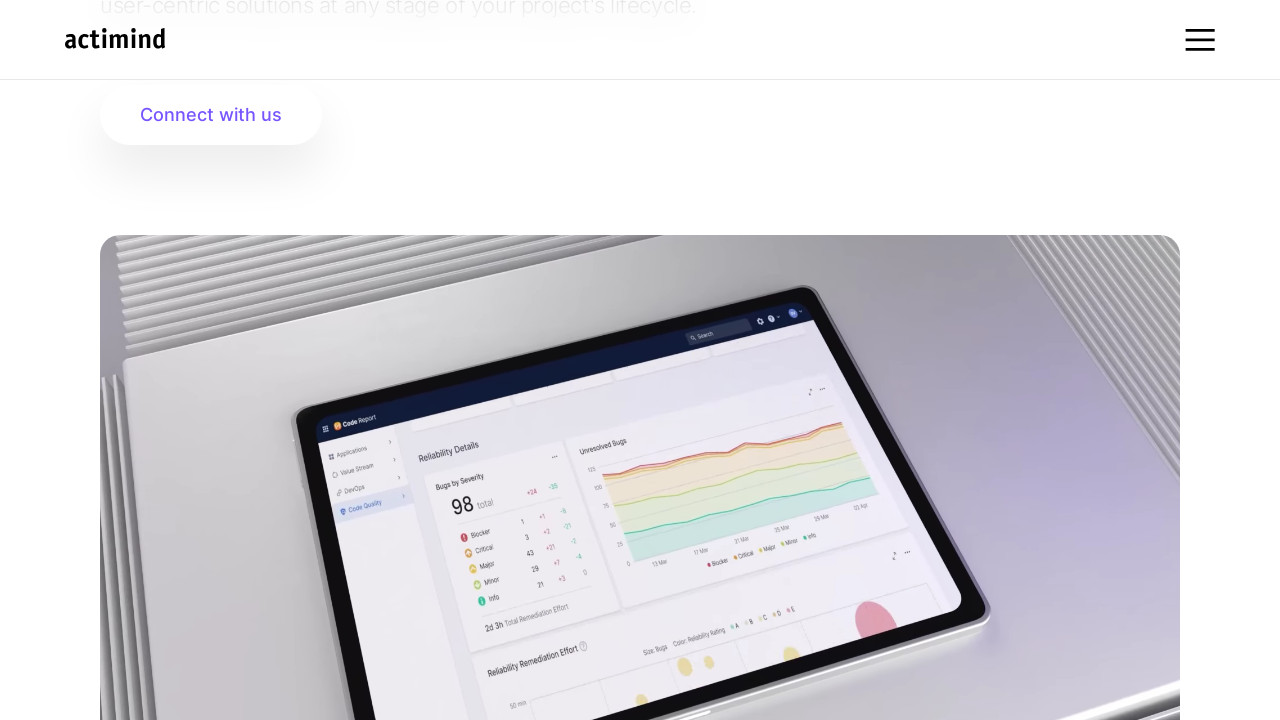

Waited 1 second after scroll up (increment 3/5)
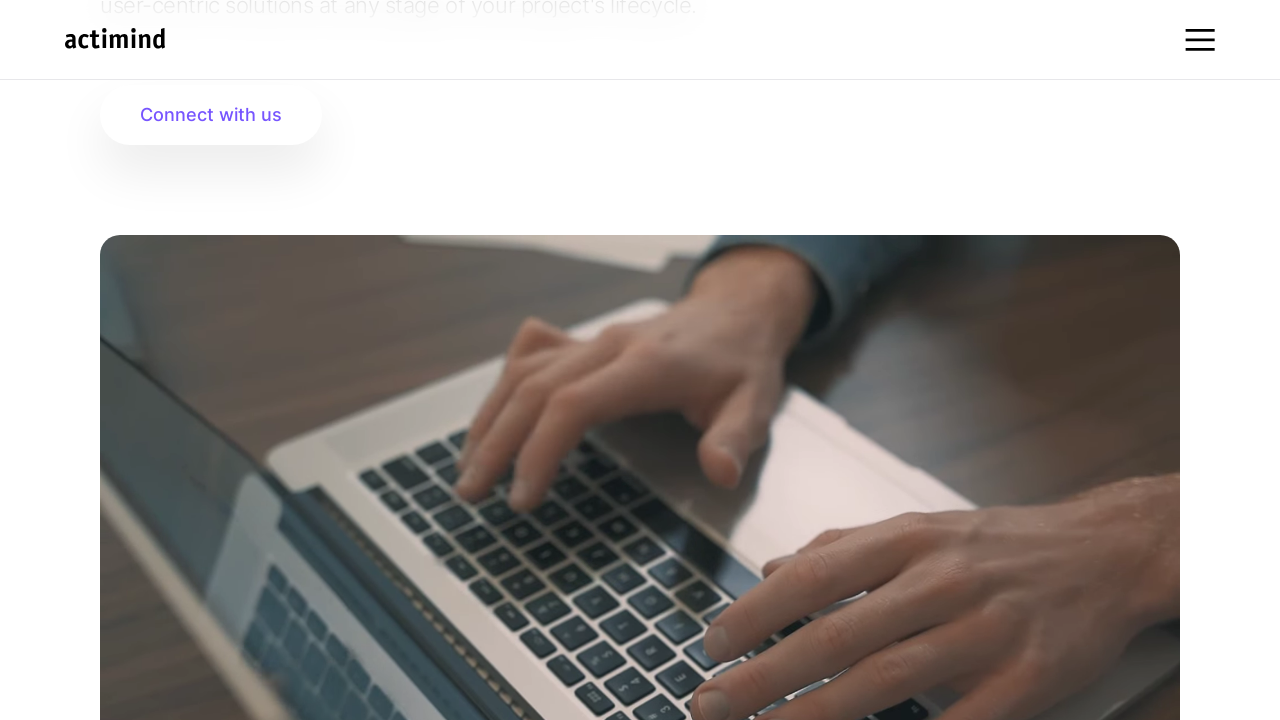

Scrolled up 300 pixels (increment 4/5)
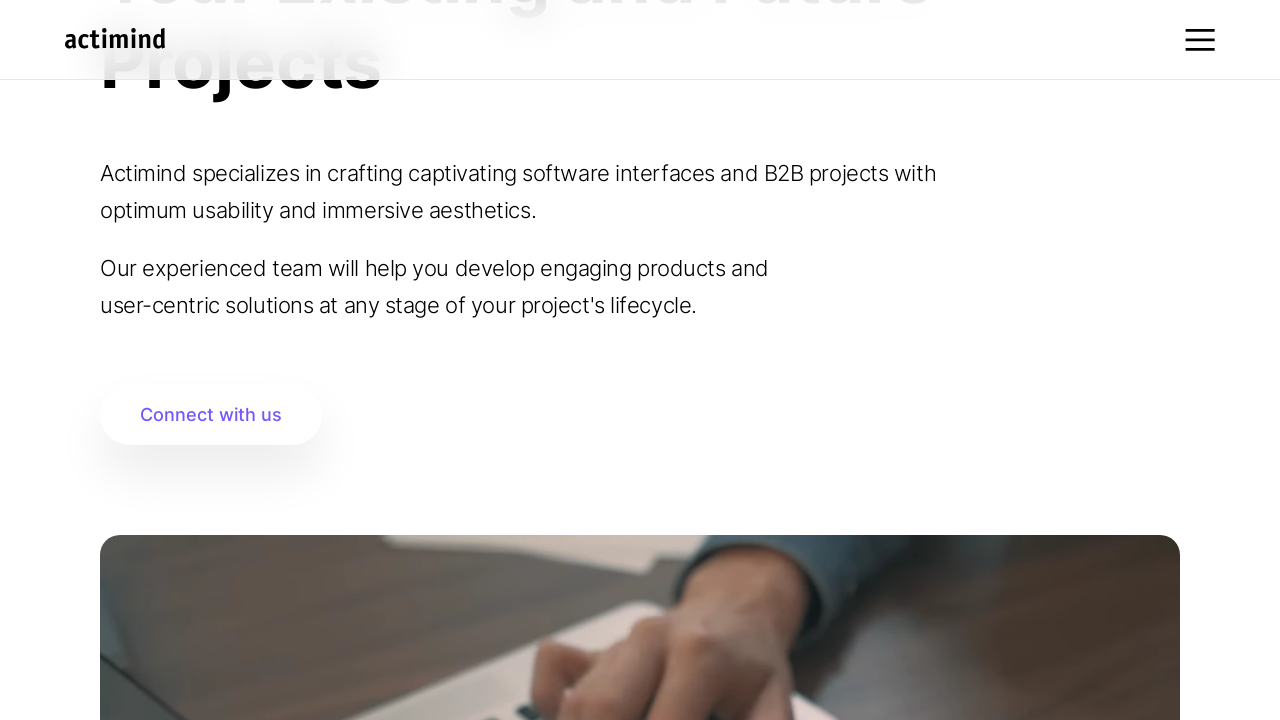

Waited 1 second after scroll up (increment 4/5)
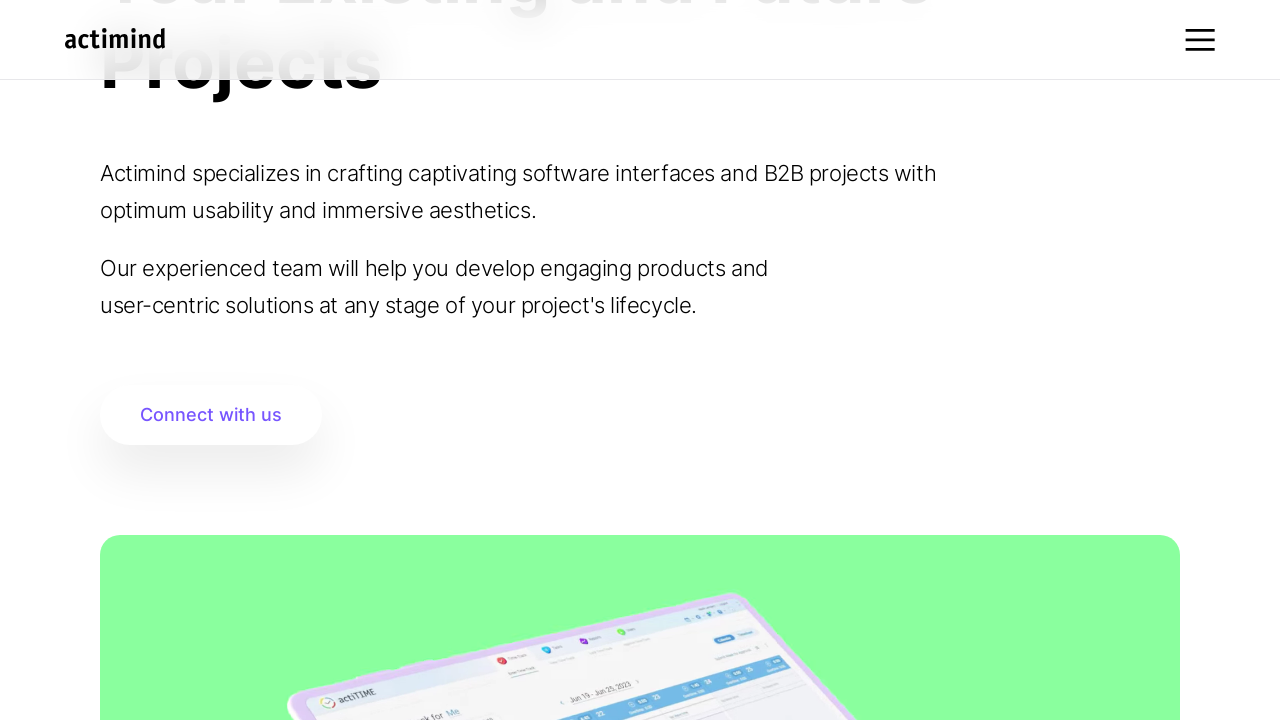

Scrolled up 300 pixels (increment 5/5)
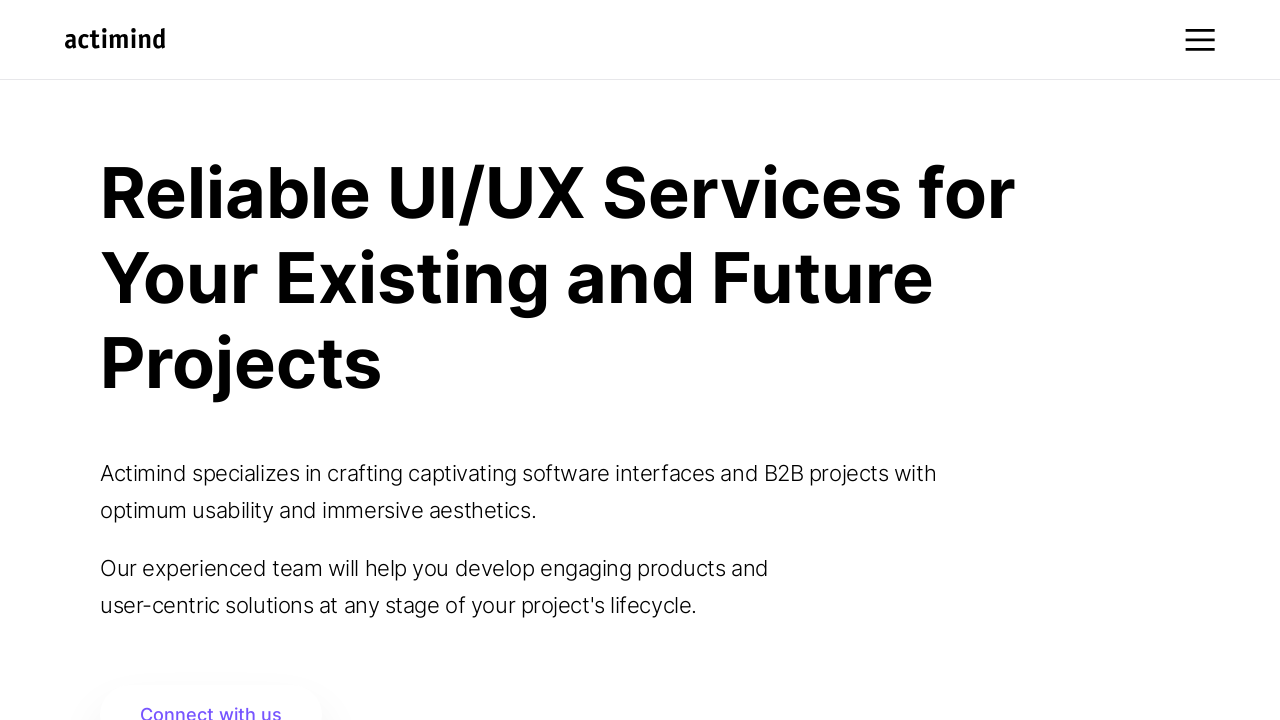

Waited 1 second after scroll up (increment 5/5)
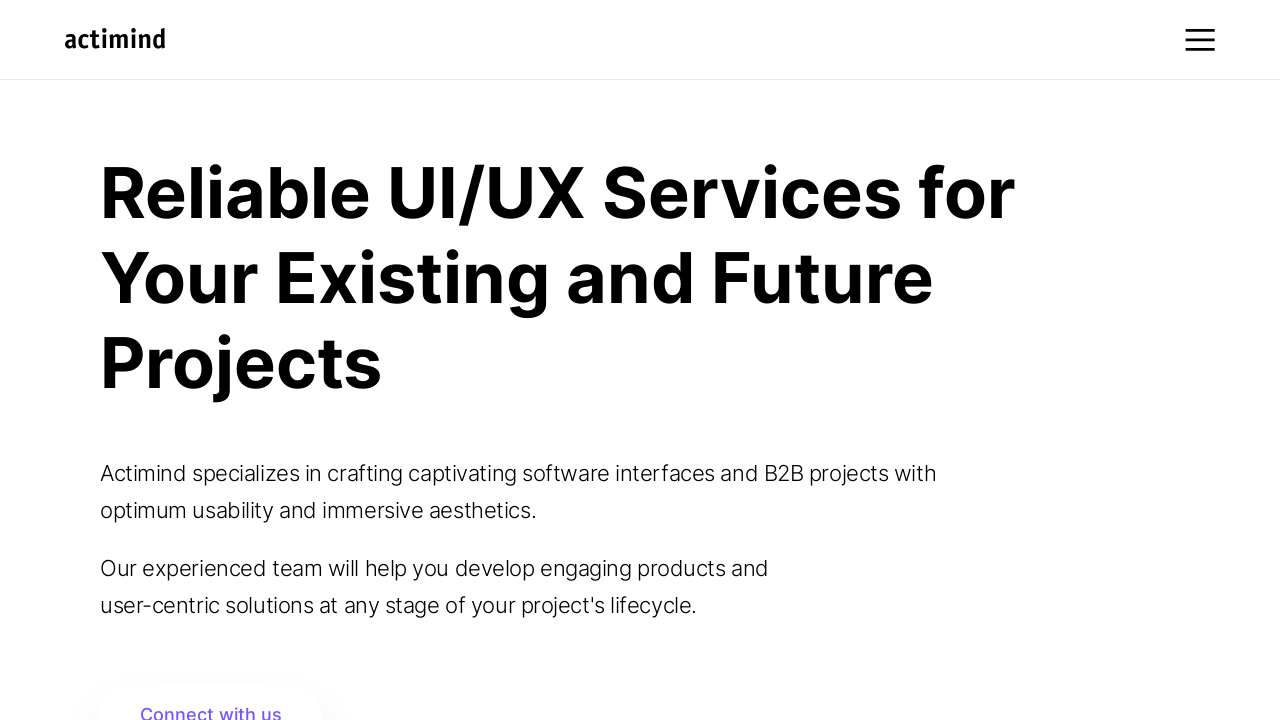

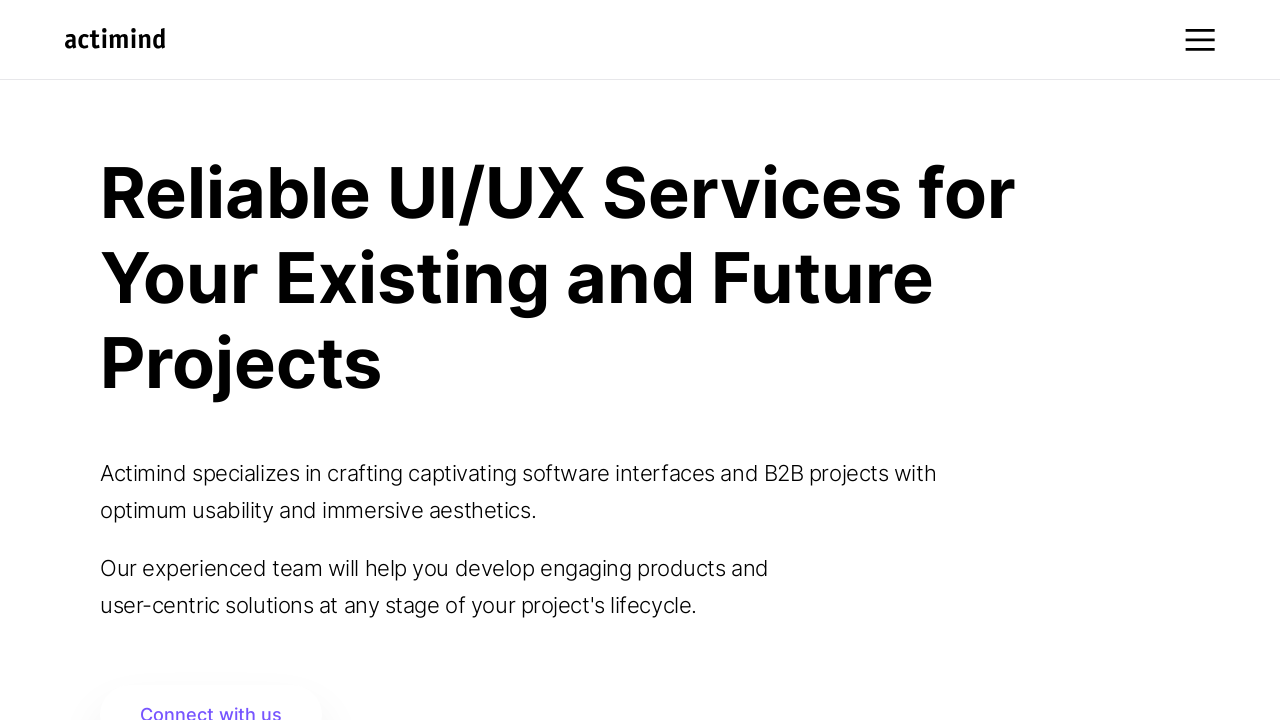